Tests explicit wait functionality by waiting for a price element to display "$100", then clicking a book button, calculating a mathematical formula based on a displayed value, and submitting the answer.

Starting URL: http://suninjuly.github.io/explicit_wait2.html

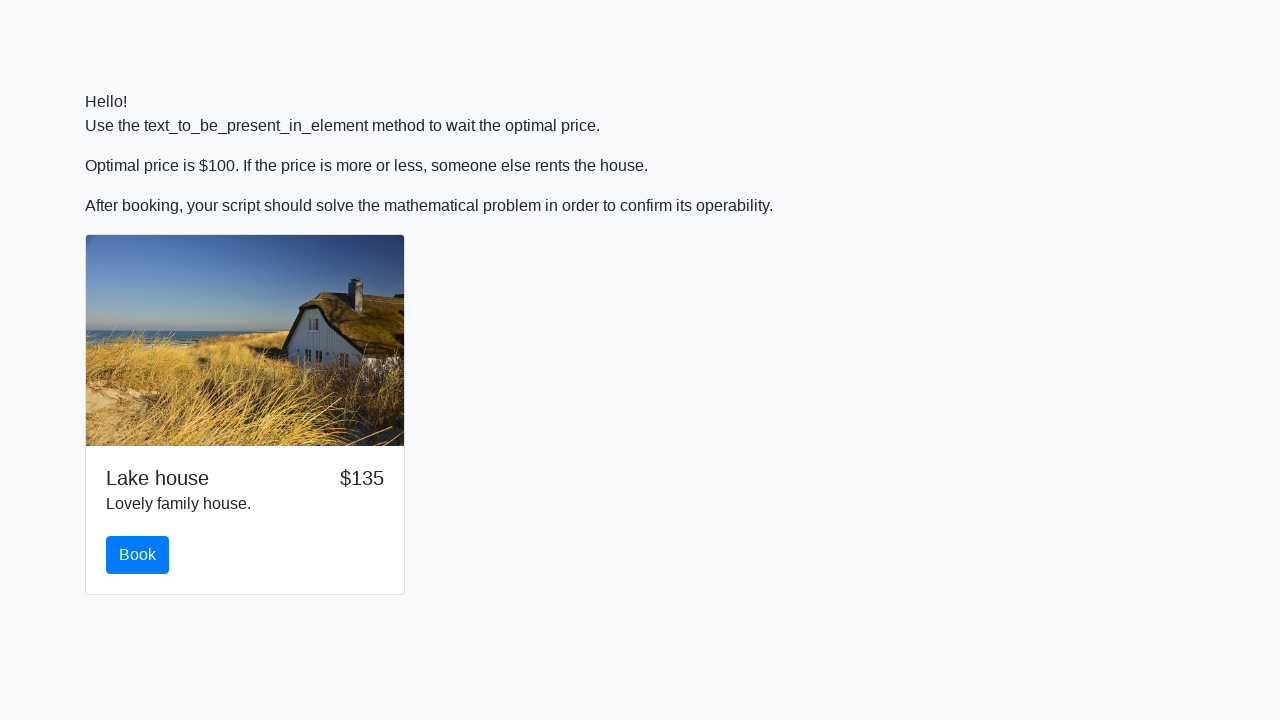

Waited for price element to display '$100'
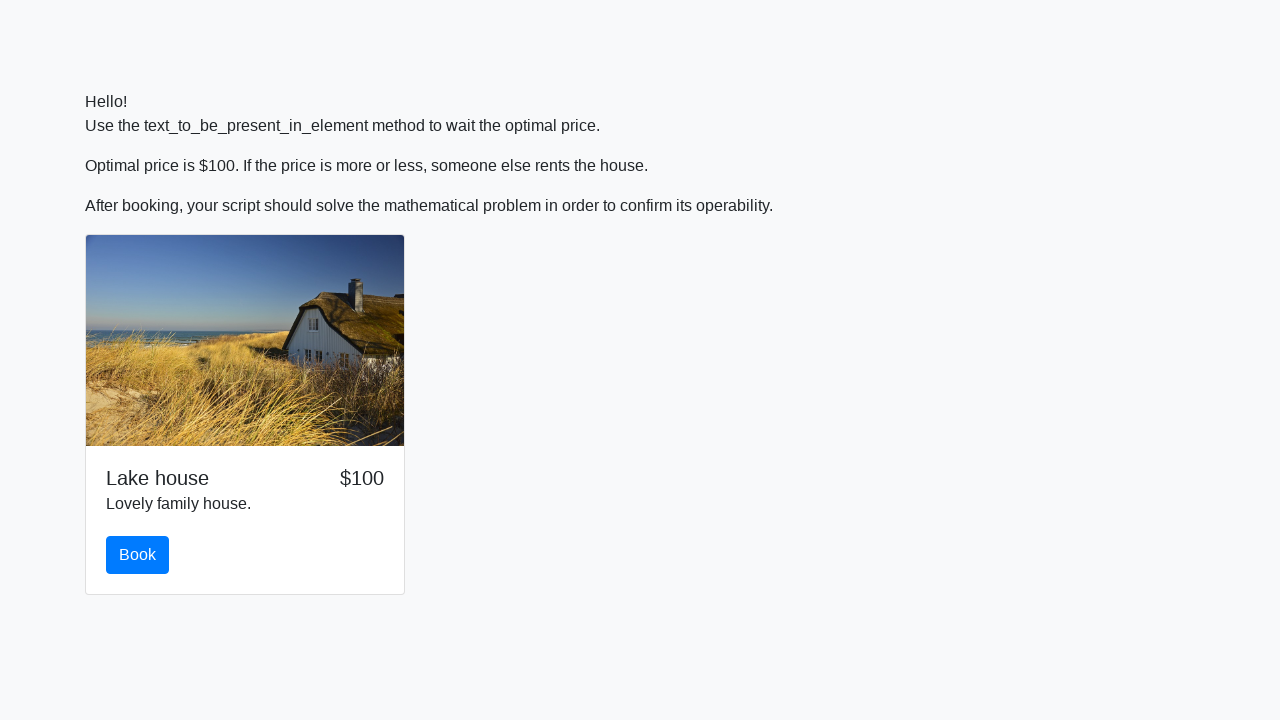

Clicked the book button at (138, 555) on #book
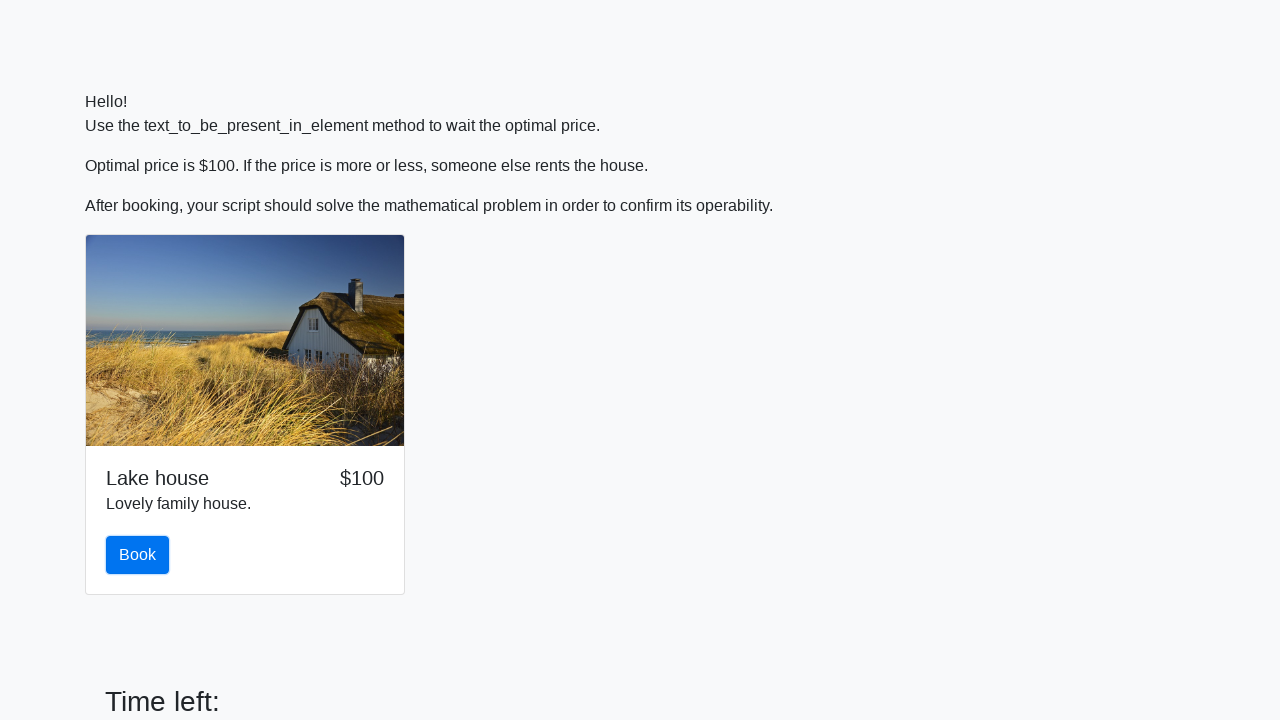

Retrieved input value: 512
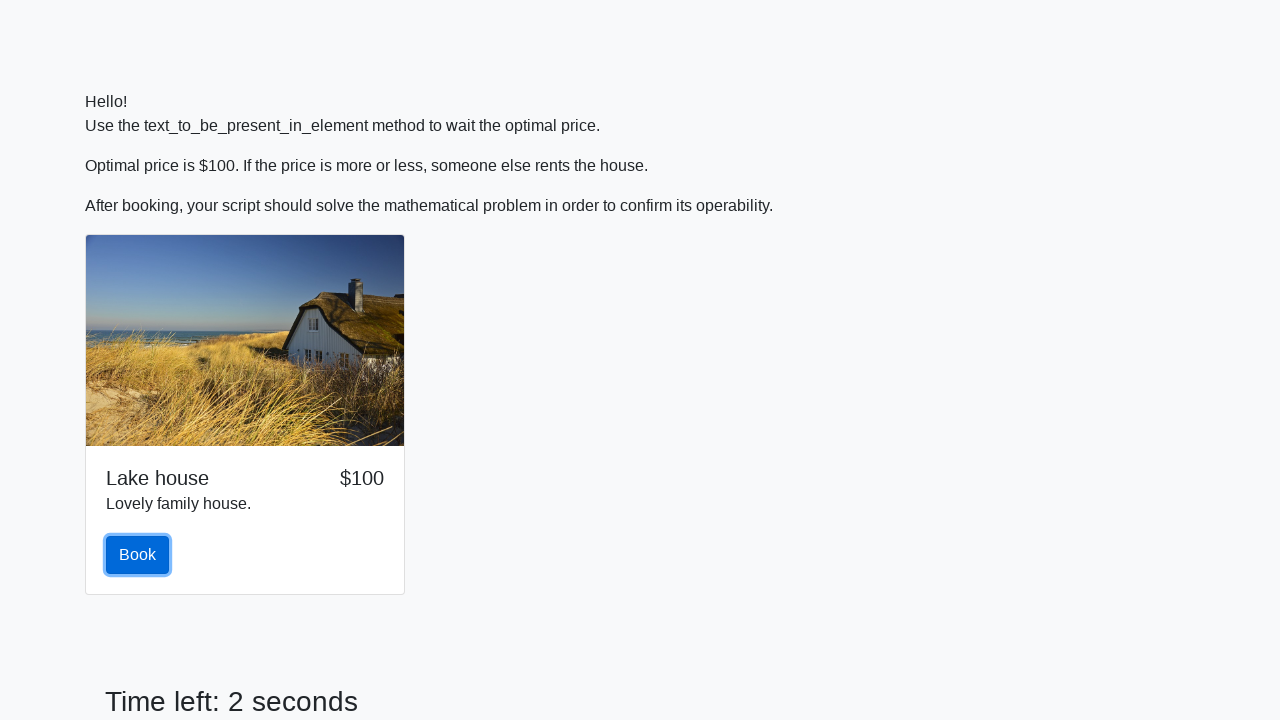

Calculated mathematical formula result: -0.046859005495018126
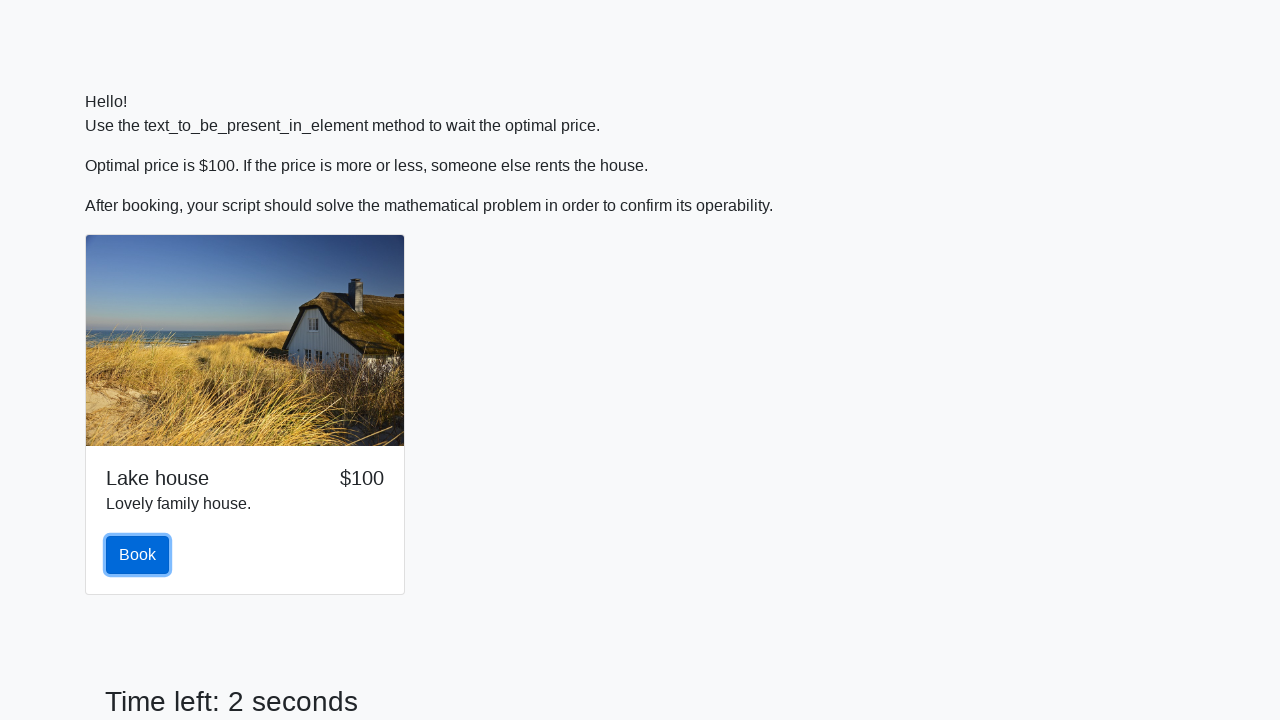

Filled answer field with calculated value: -0.046859005495018126 on #answer
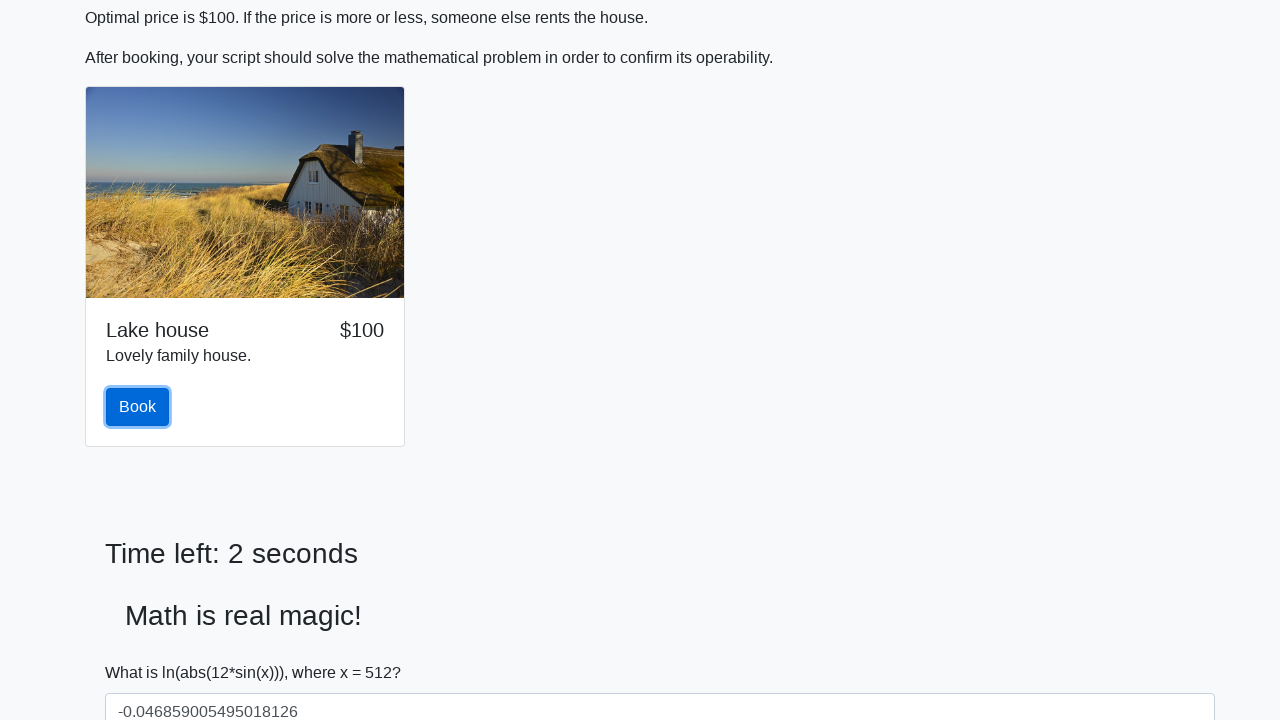

Clicked the solve button to submit the answer at (143, 651) on #solve
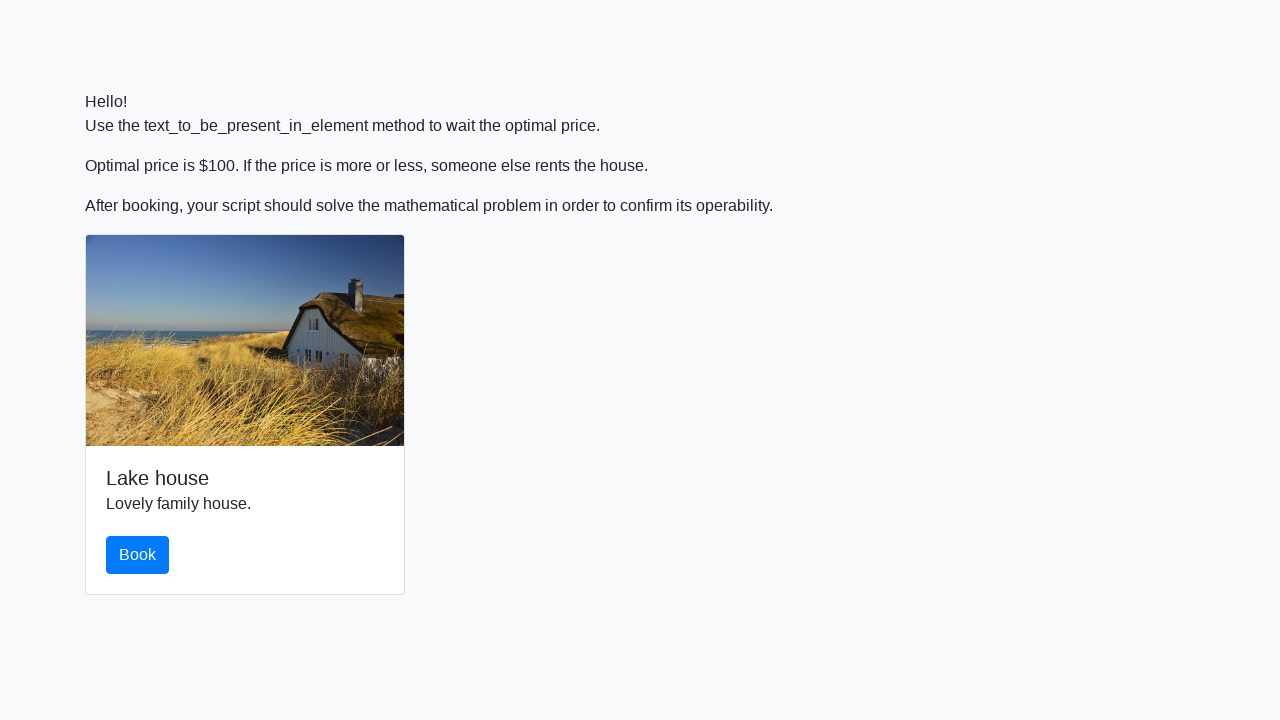

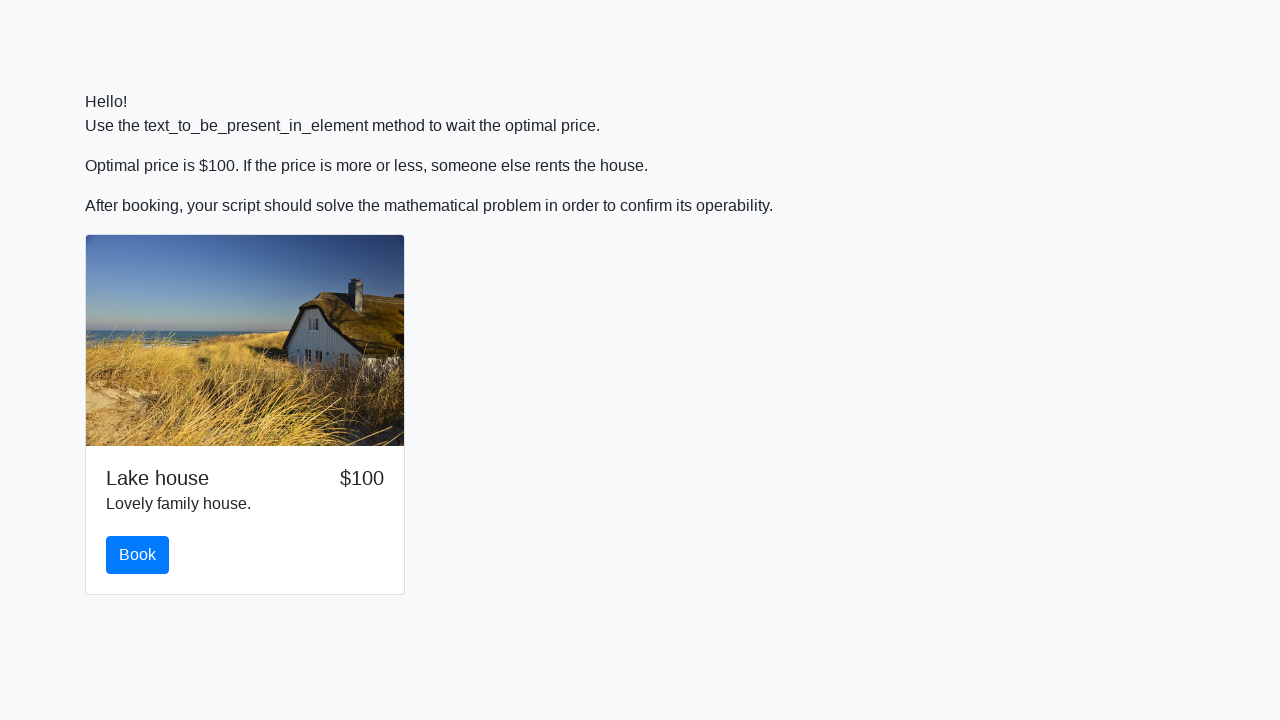